Tests that clicking the Email column header sorts the text values in ascending alphabetical order.

Starting URL: http://the-internet.herokuapp.com/tables

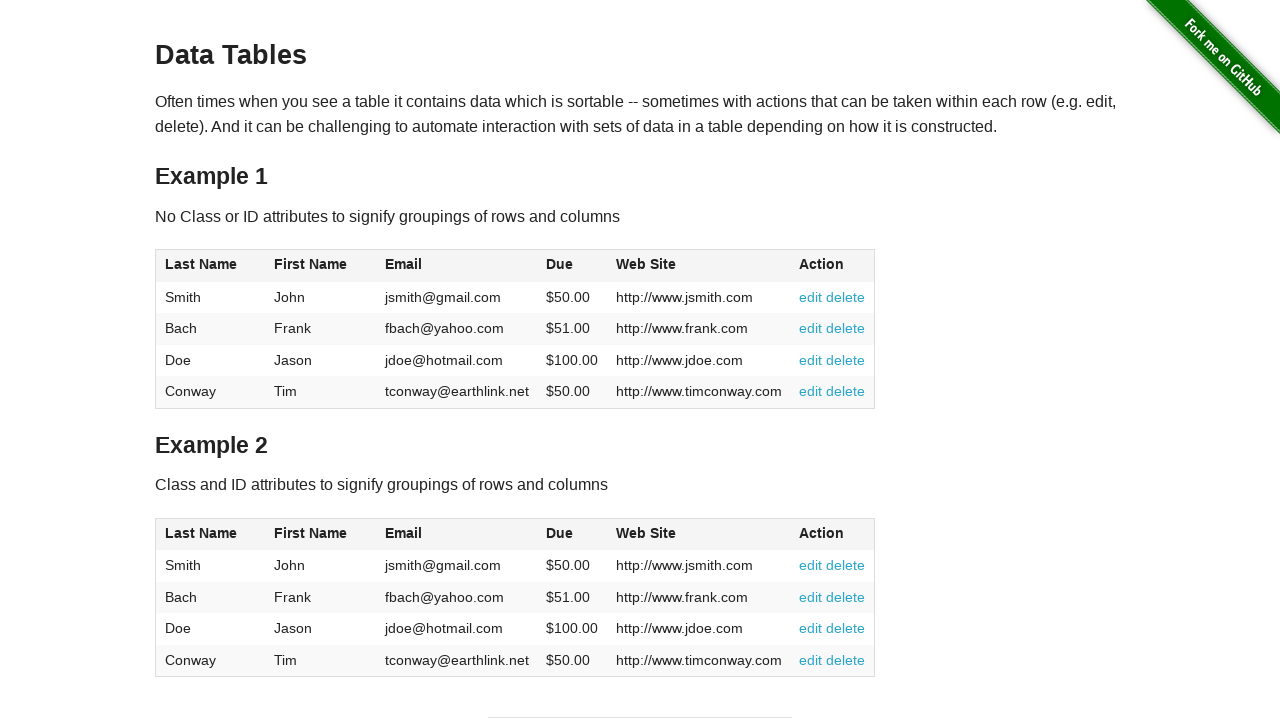

Clicked Email column header to sort in ascending order at (457, 266) on #table1 thead tr th:nth-of-type(3)
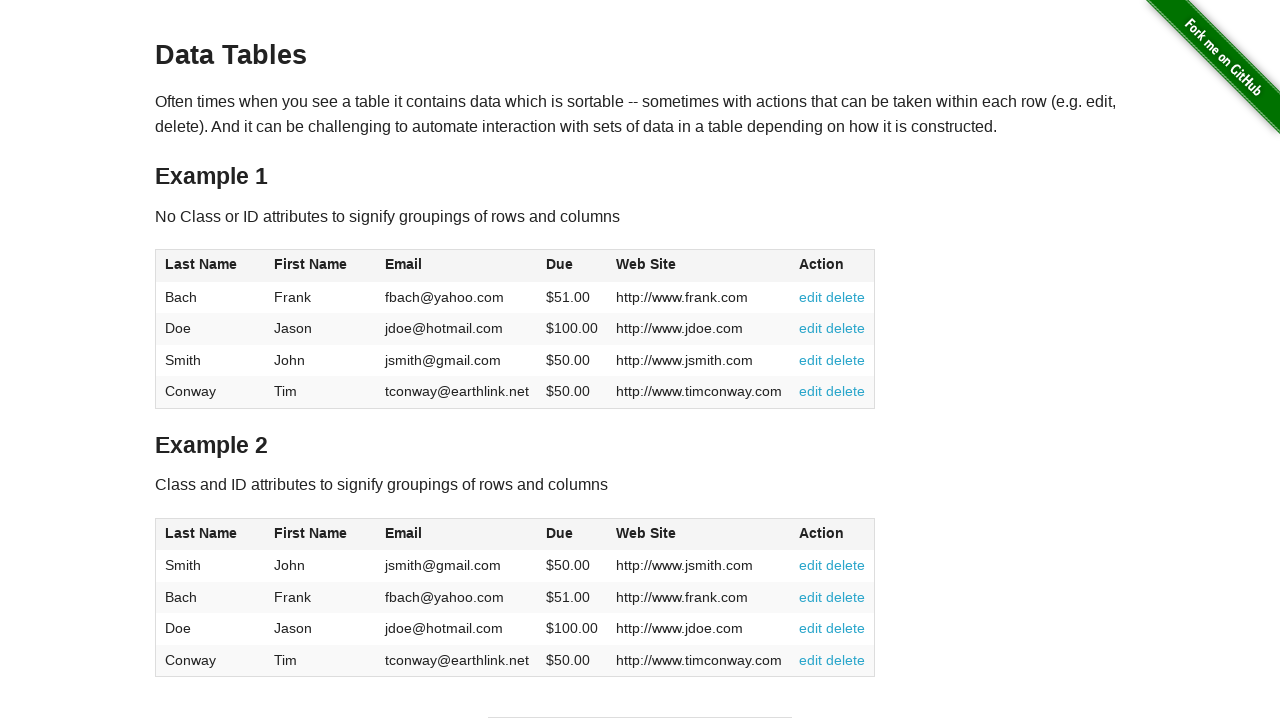

Email column values loaded and are visible
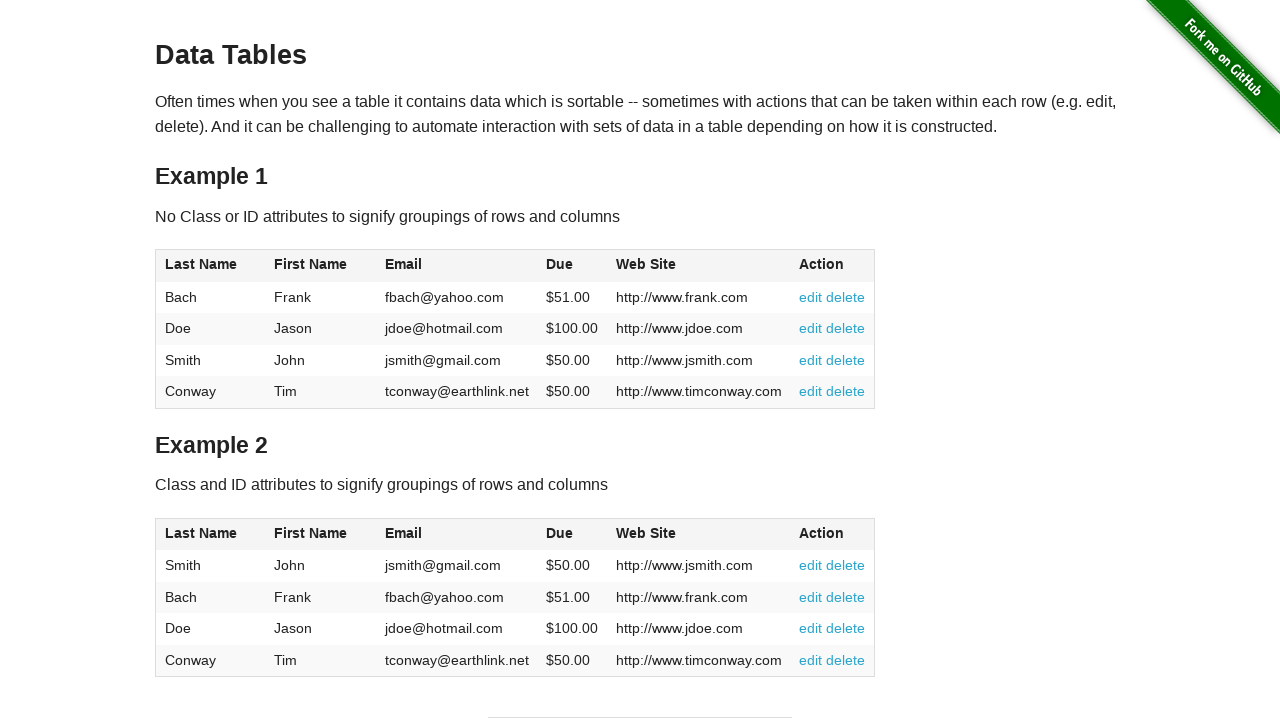

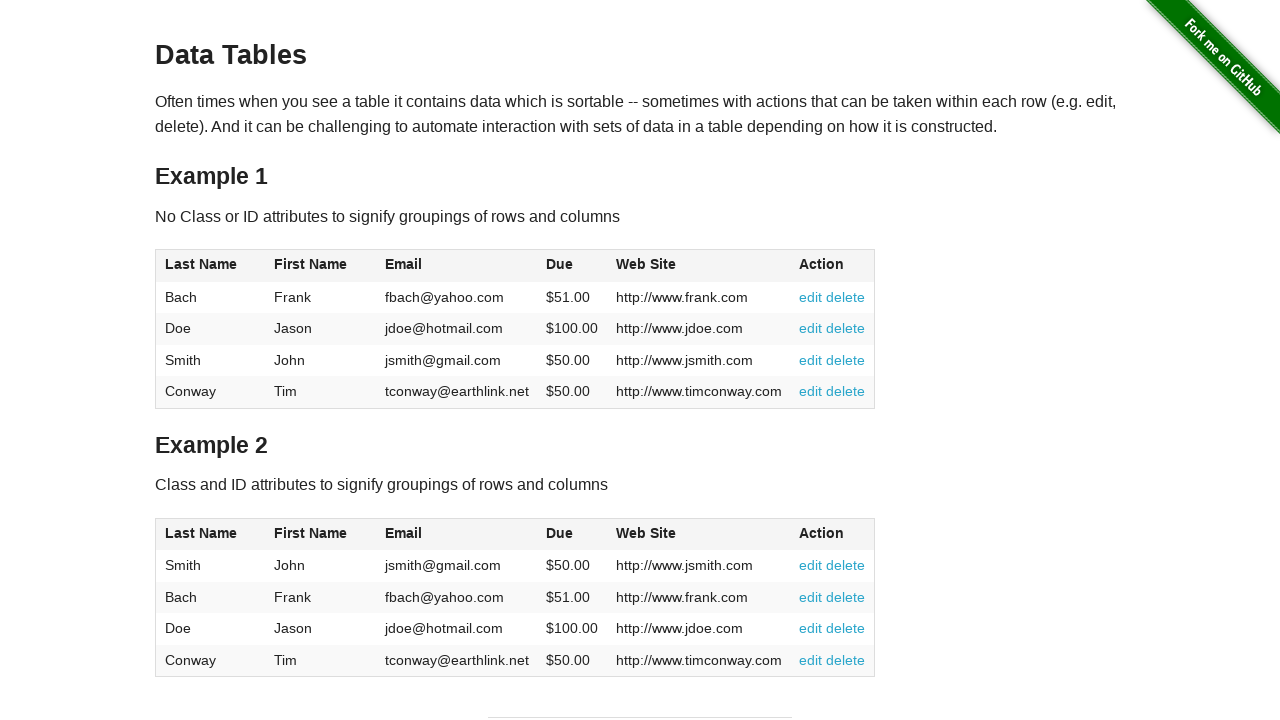